Verifies that the OrangeHRM login page has the correct page title

Starting URL: https://opensource-demo.orangehrmlive.com/

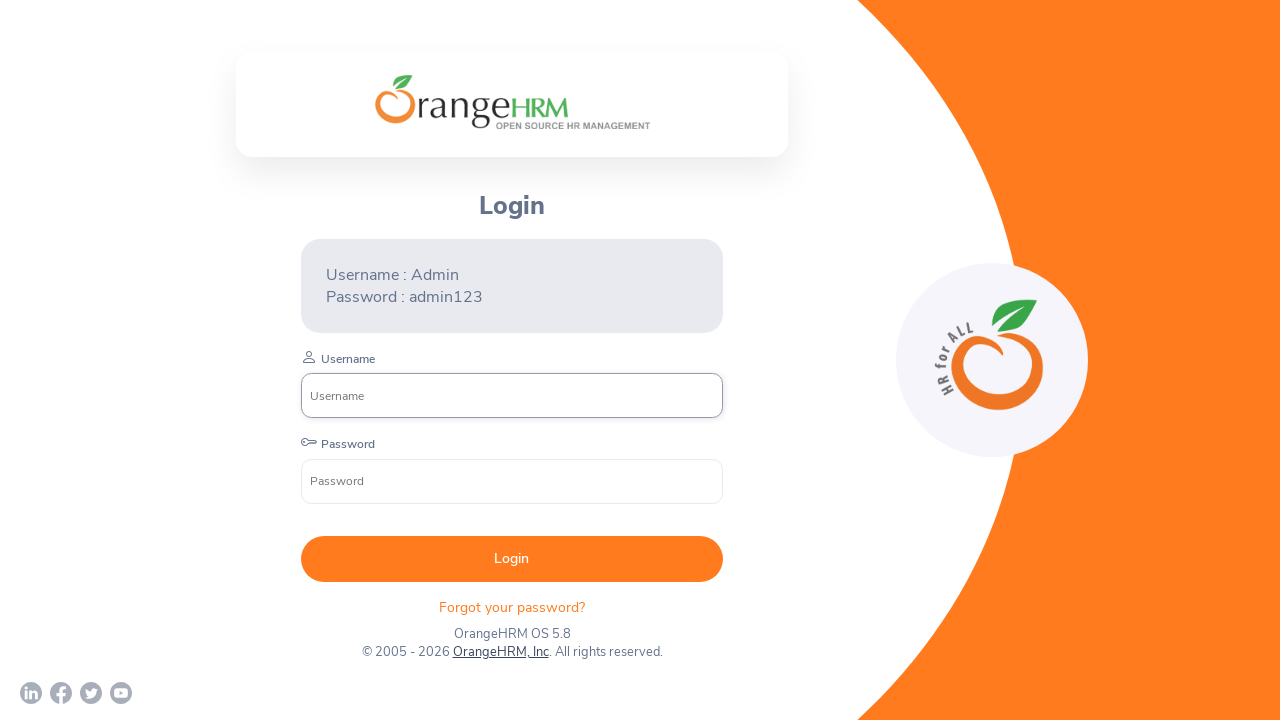

Waited for page to load (domcontentloaded state)
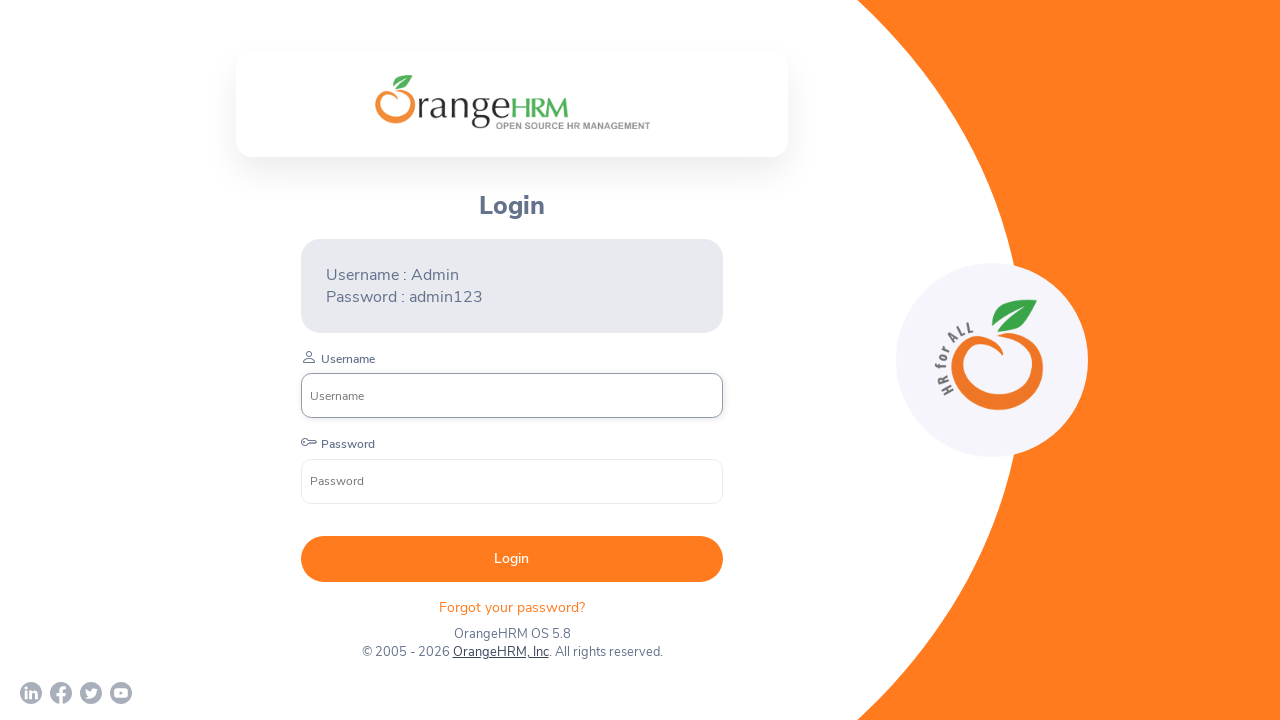

Retrieved page title
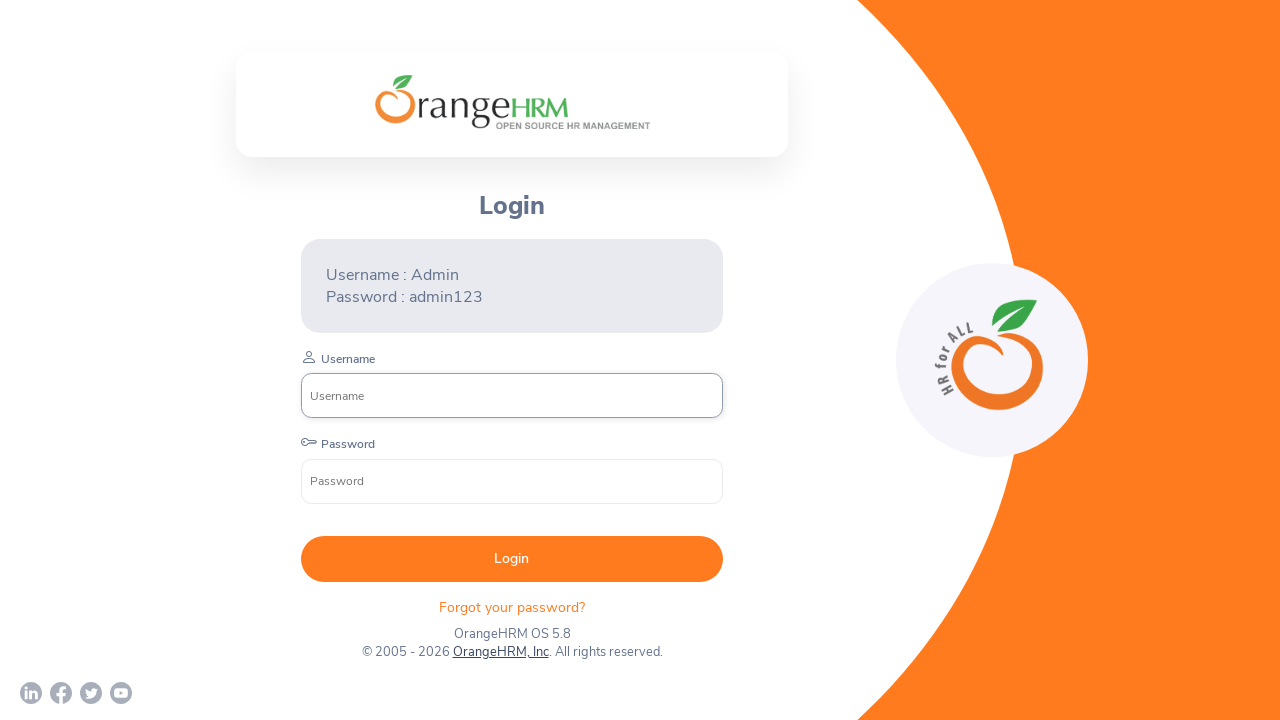

Verified page title is 'OrangeHRM'
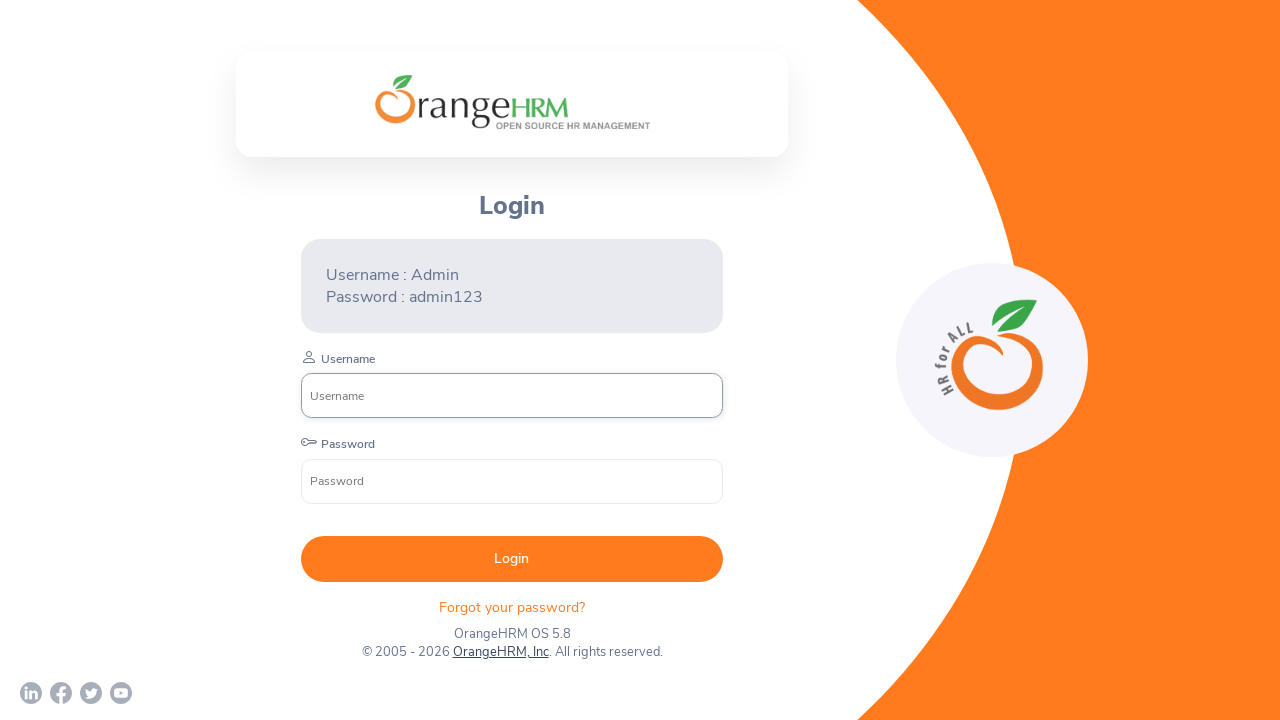

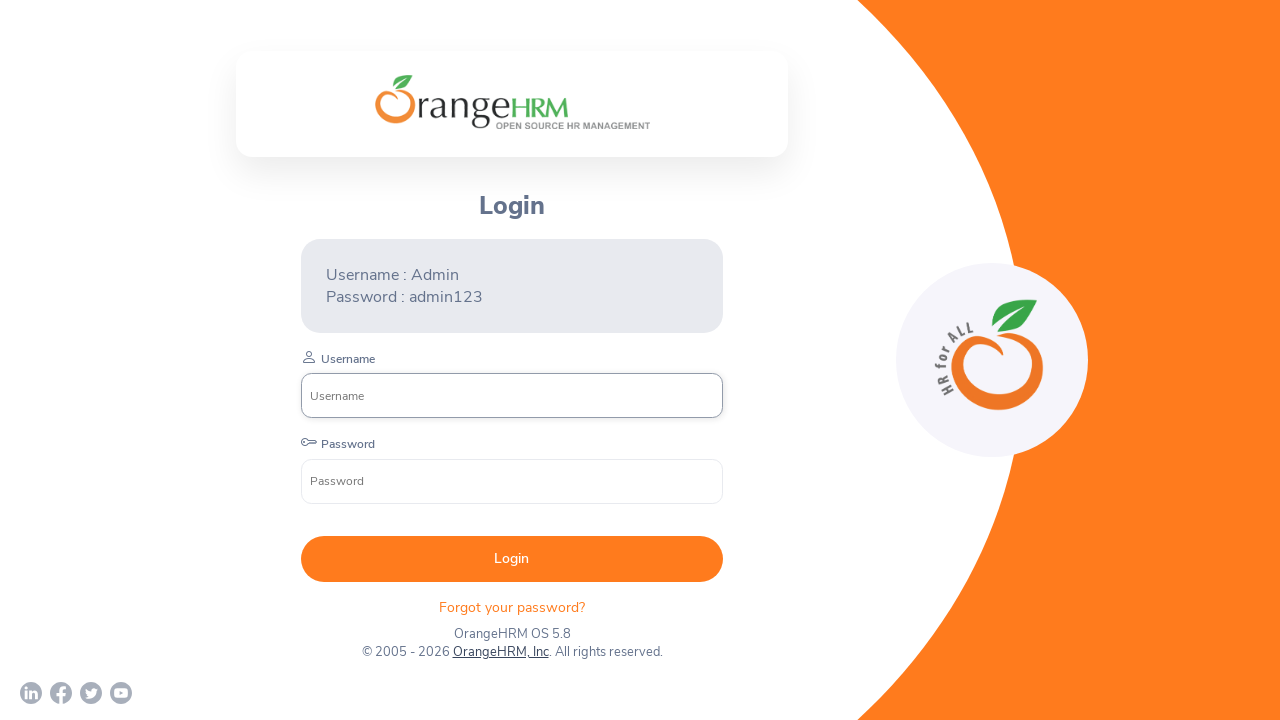